Tests the Dropdown functionality by selecting Option 1 and then Option 2 from the dropdown menu

Starting URL: https://the-internet.herokuapp.com/

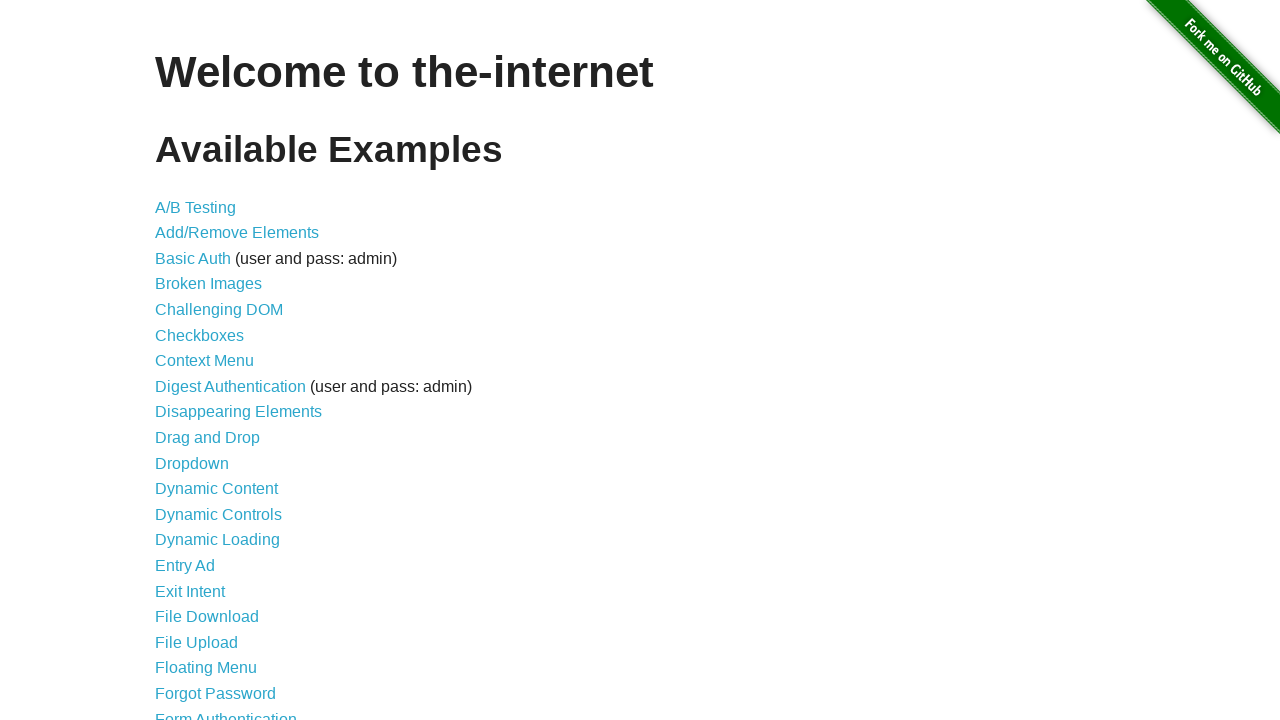

Clicked on Dropdown link at (192, 463) on text=Dropdown
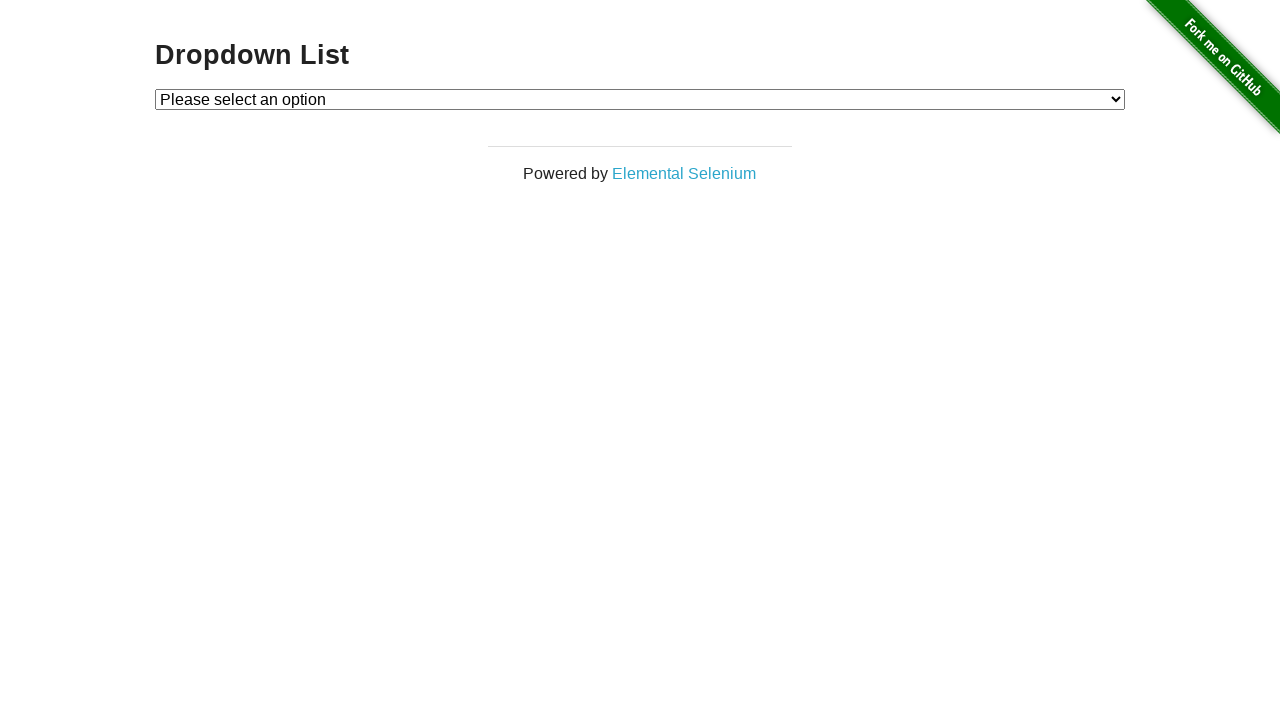

Dropdown element loaded
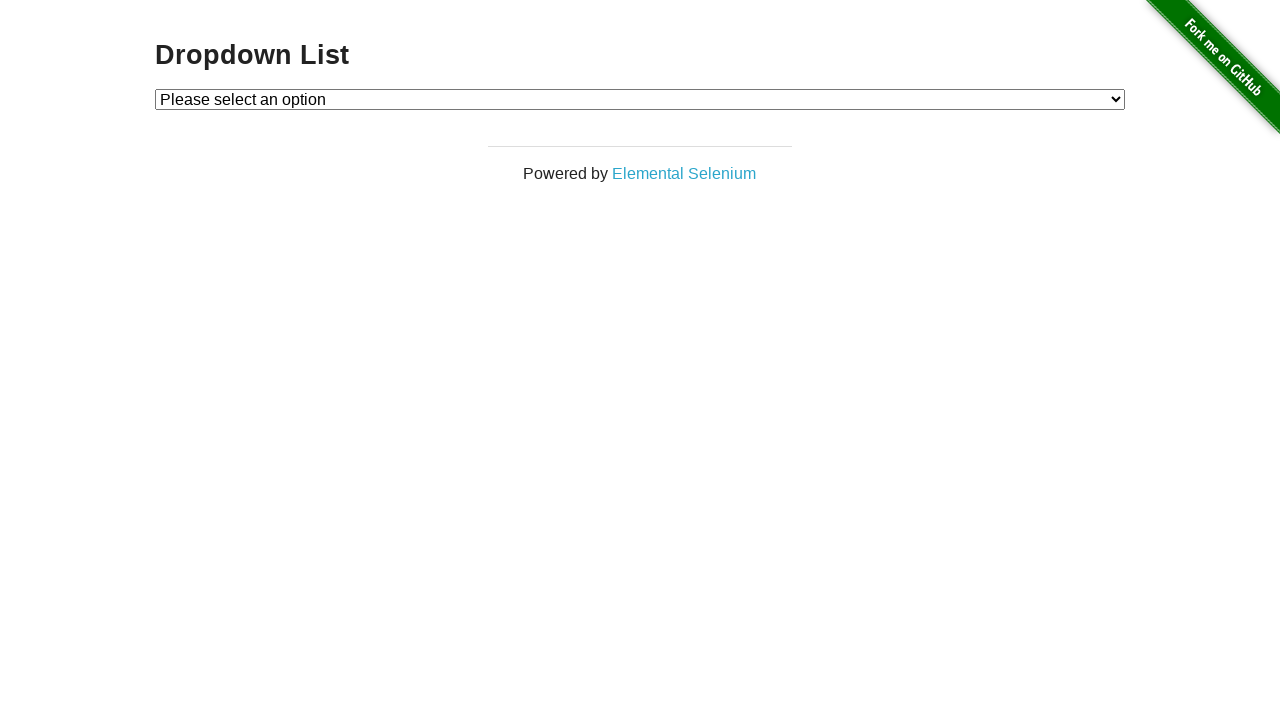

Selected Option 1 from dropdown menu on #dropdown
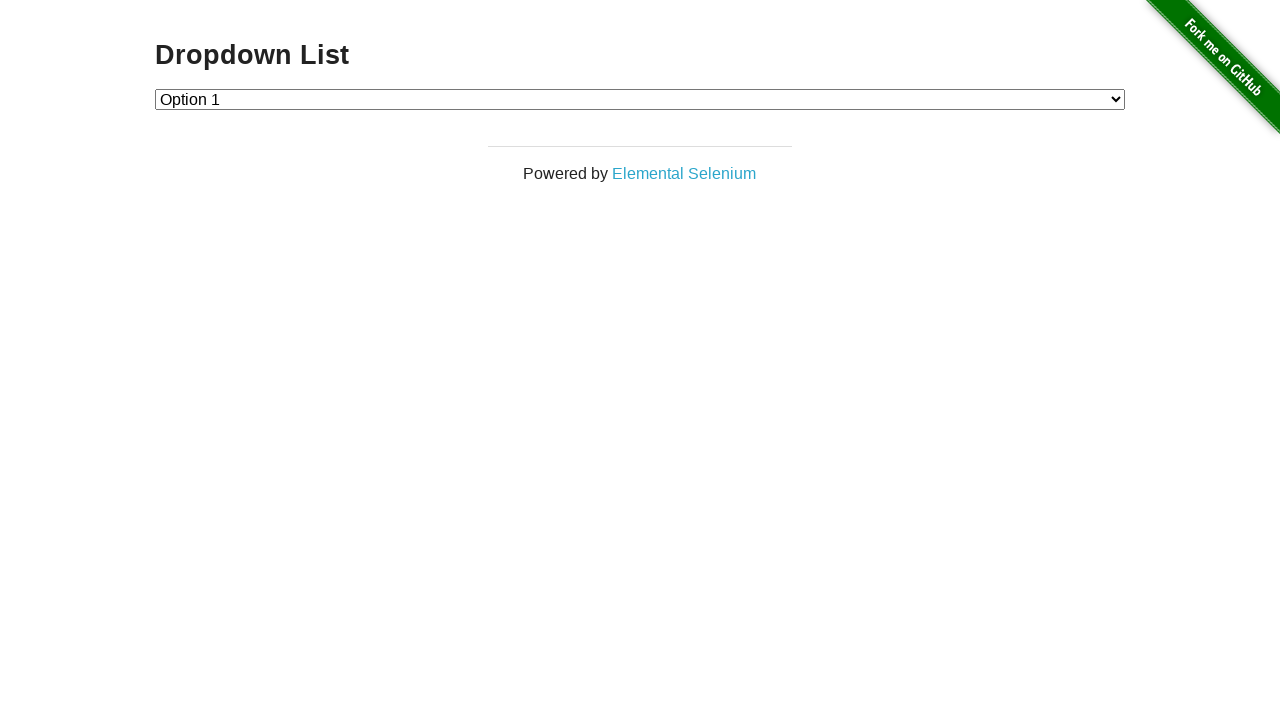

Selected Option 2 from dropdown menu on #dropdown
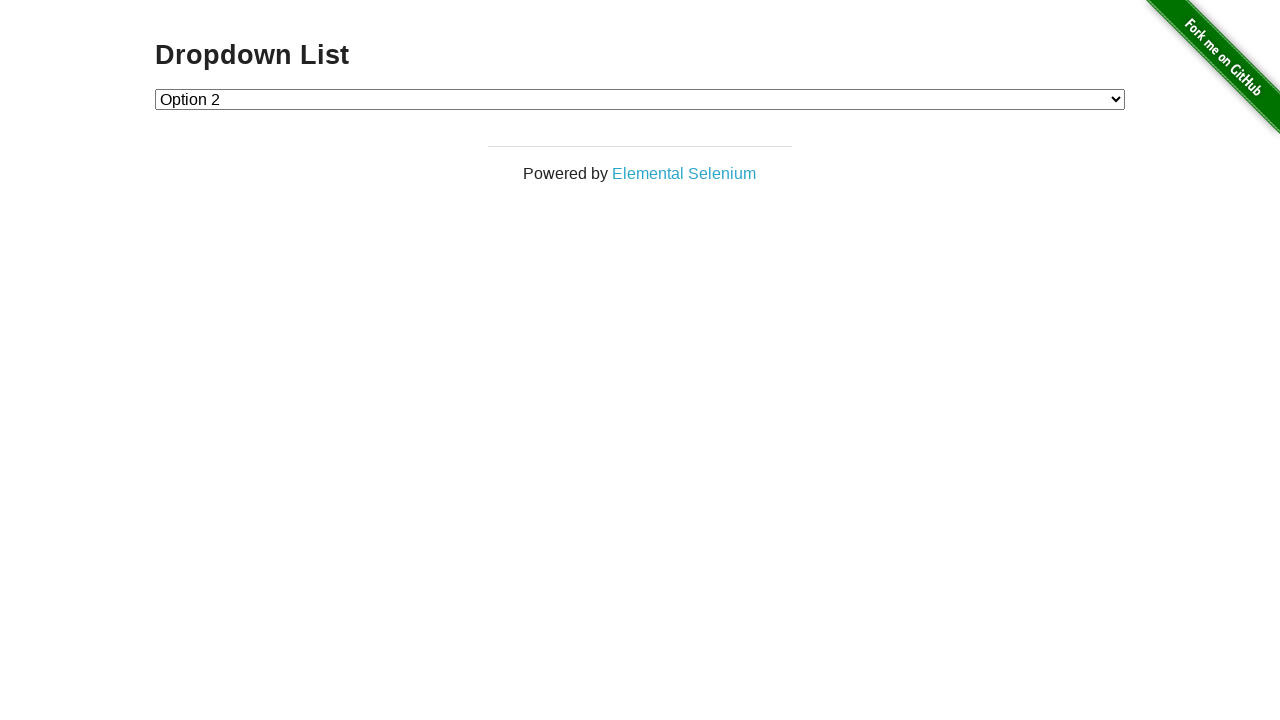

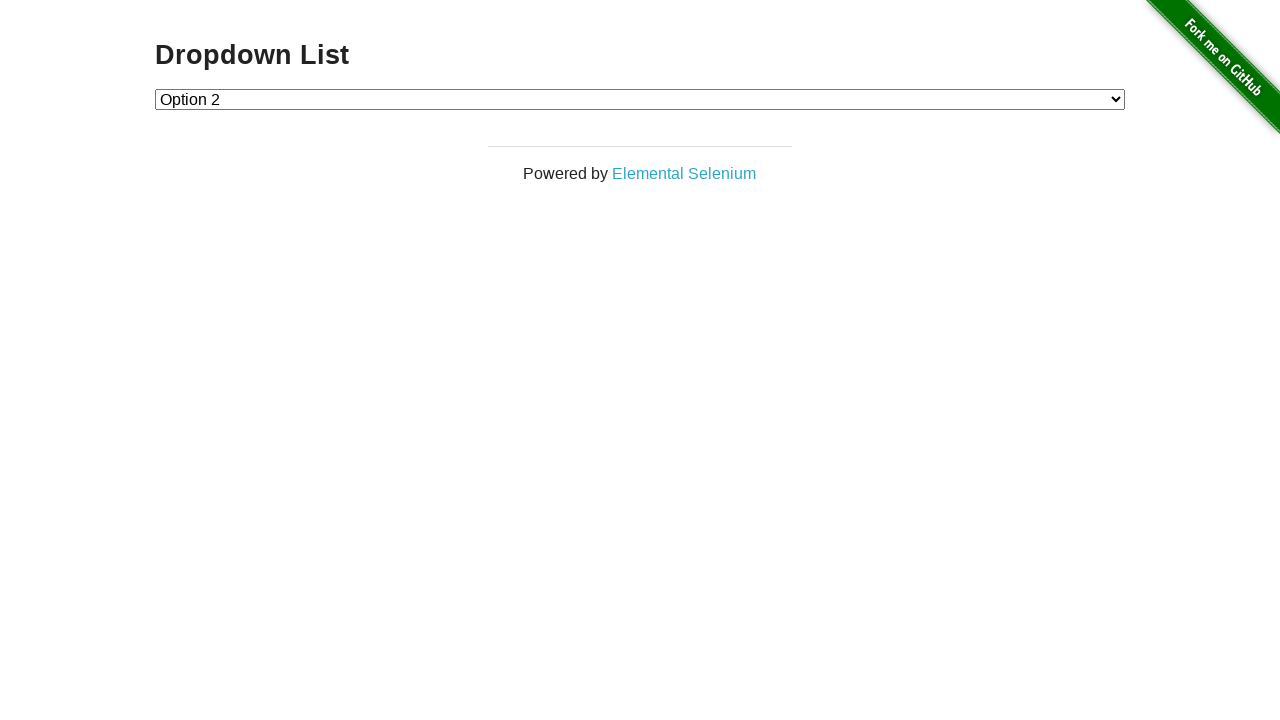